Tests form validation by entering an invalid email address and verifying error message

Starting URL: https://www.tutorialrepublic.com/codelab.php?topic=javascript&file=form-validation

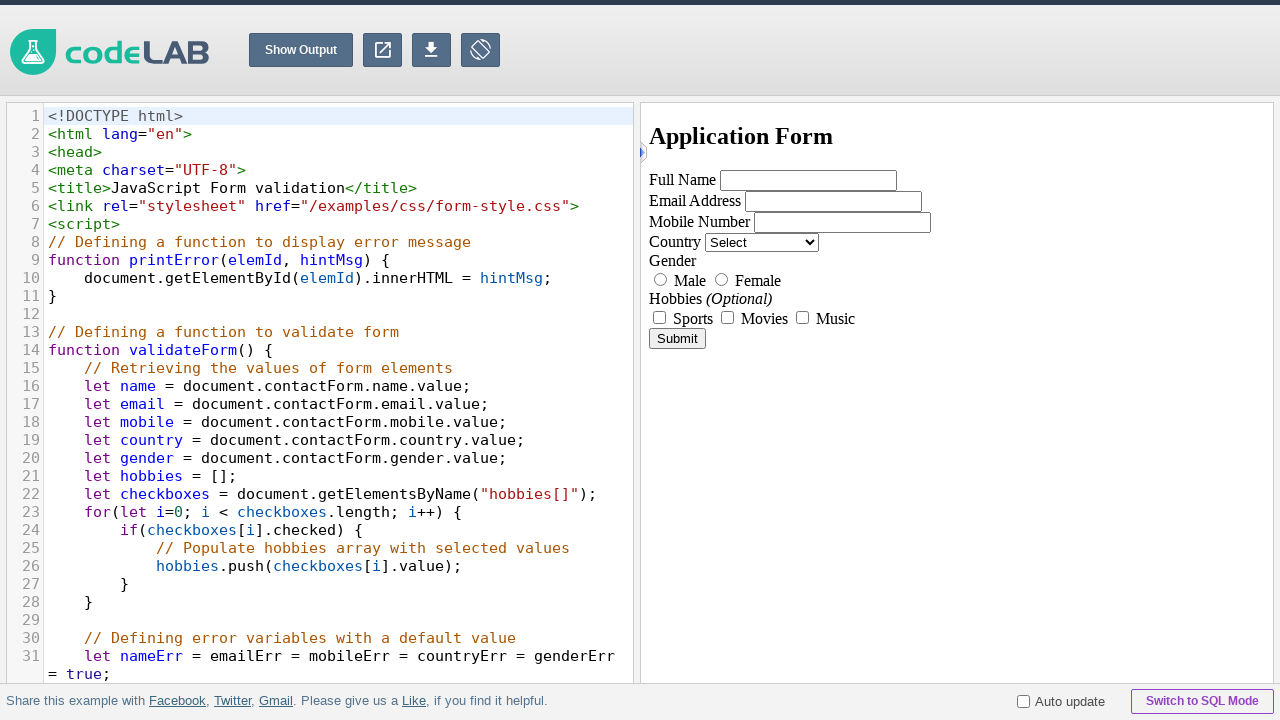

Located iframe containing the form
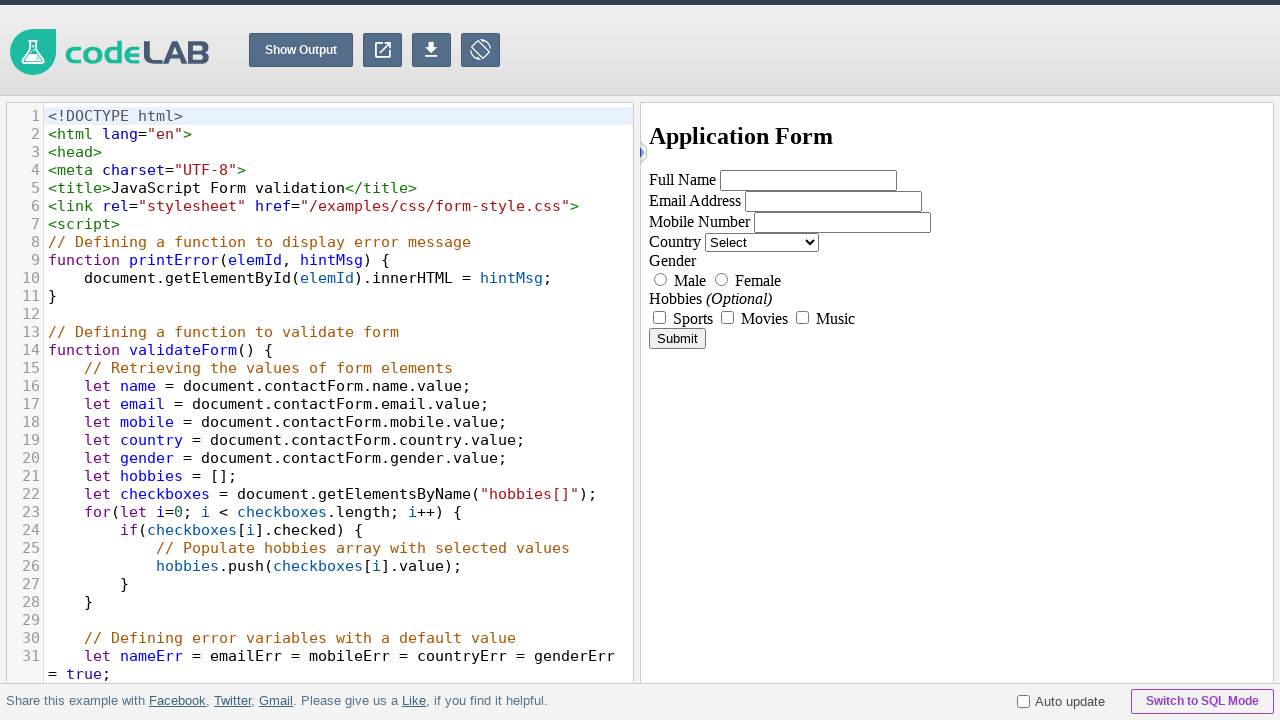

Filled name field with 'krish' on #preview >> internal:control=enter-frame >> input[name='name']
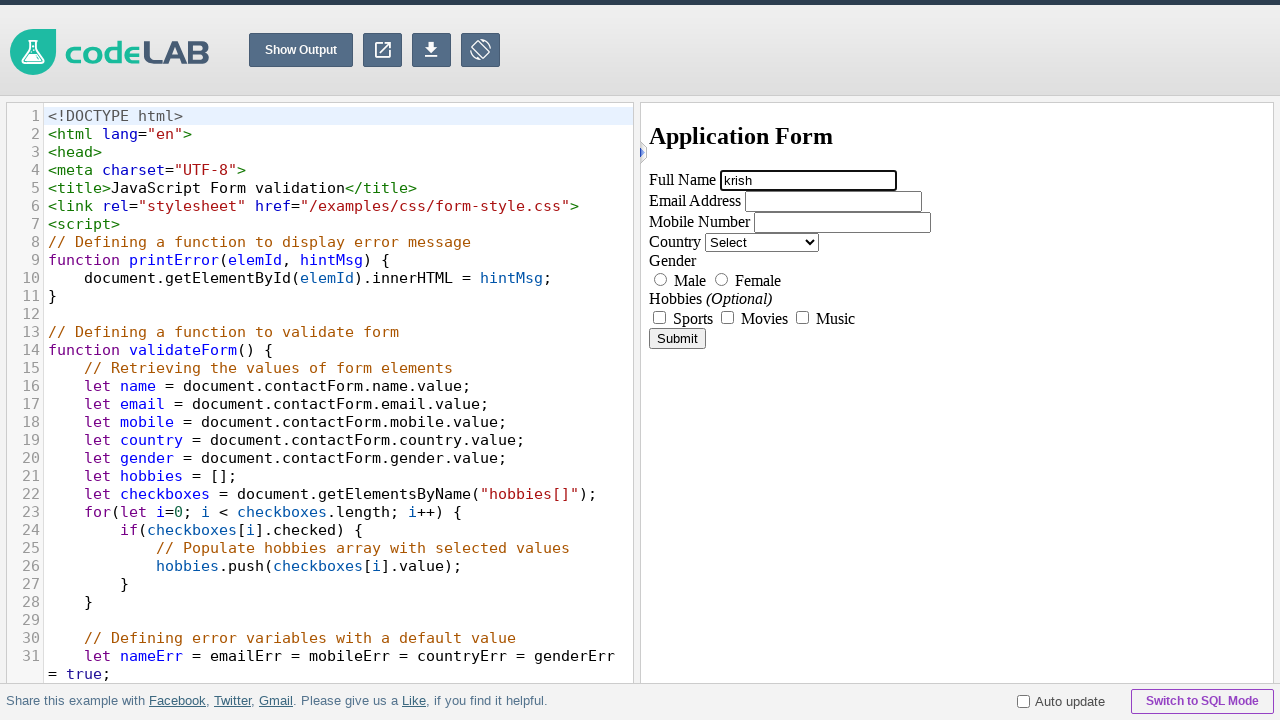

Filled email field with invalid email 'krish.09@yah' on #preview >> internal:control=enter-frame >> input[name='email']
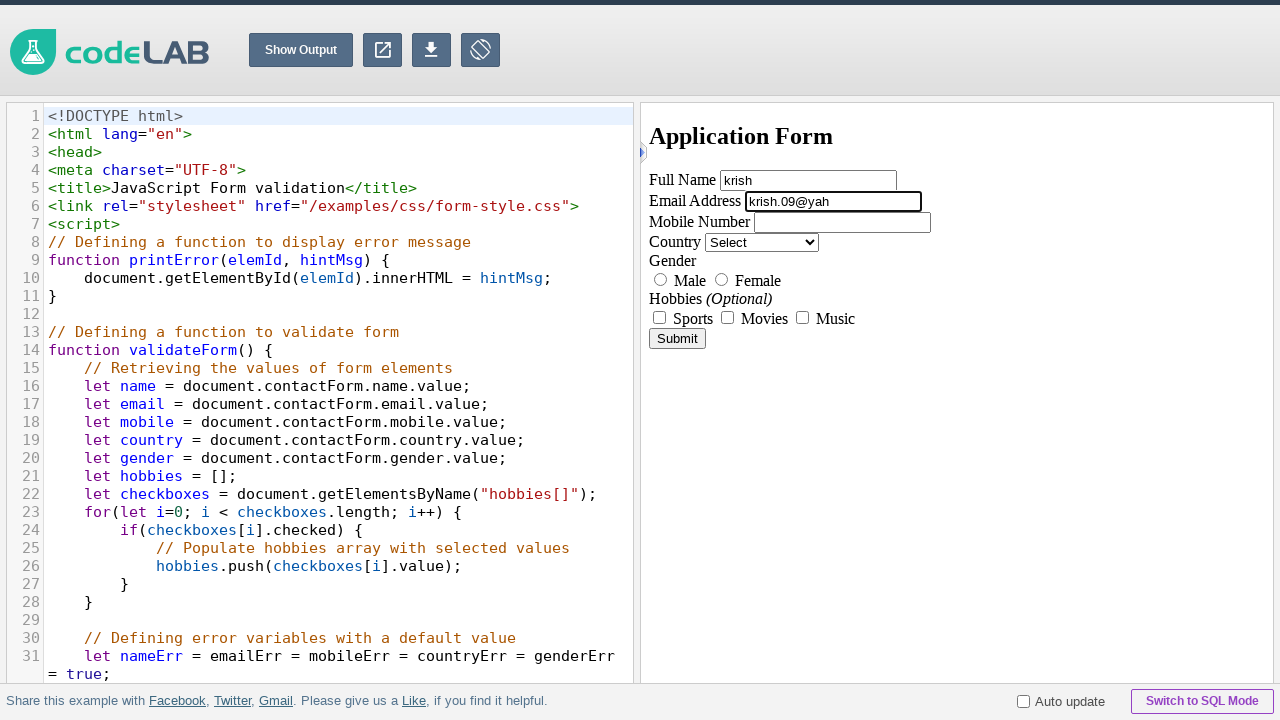

Filled mobile field with '9876547321' on #preview >> internal:control=enter-frame >> input[name='mobile']
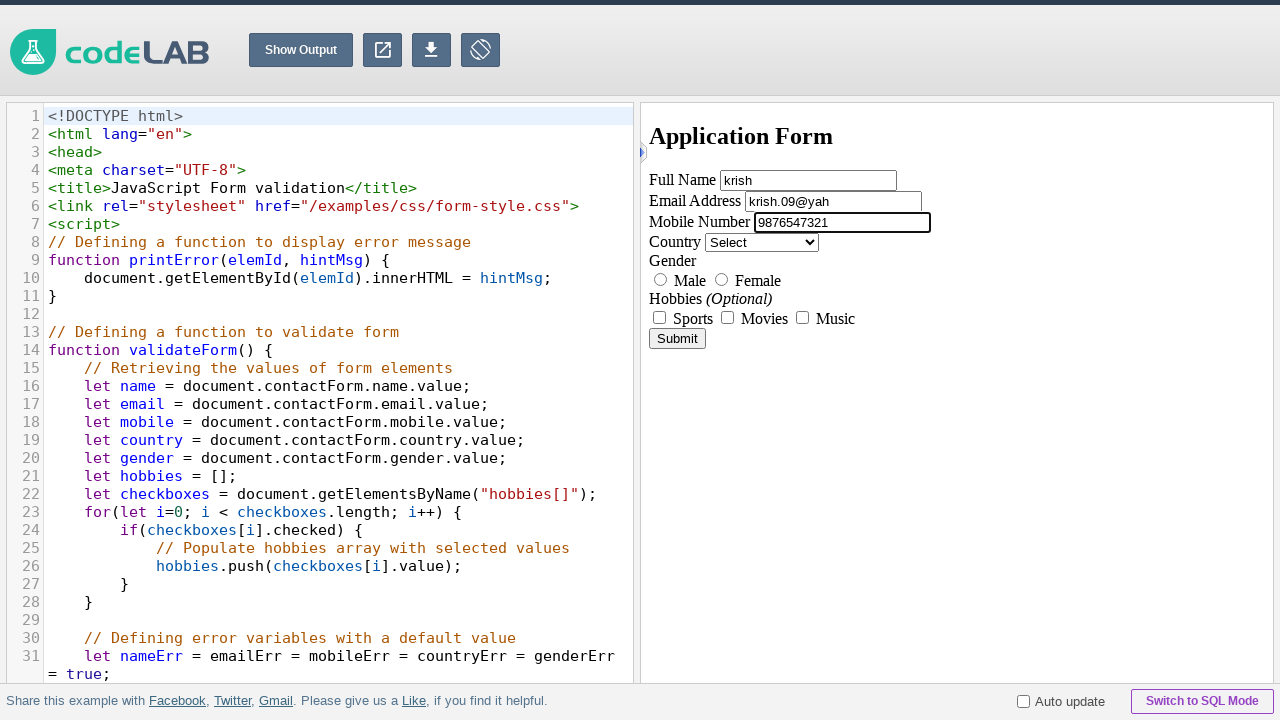

Selected 'India' from country dropdown on #preview >> internal:control=enter-frame >> select[name='country']
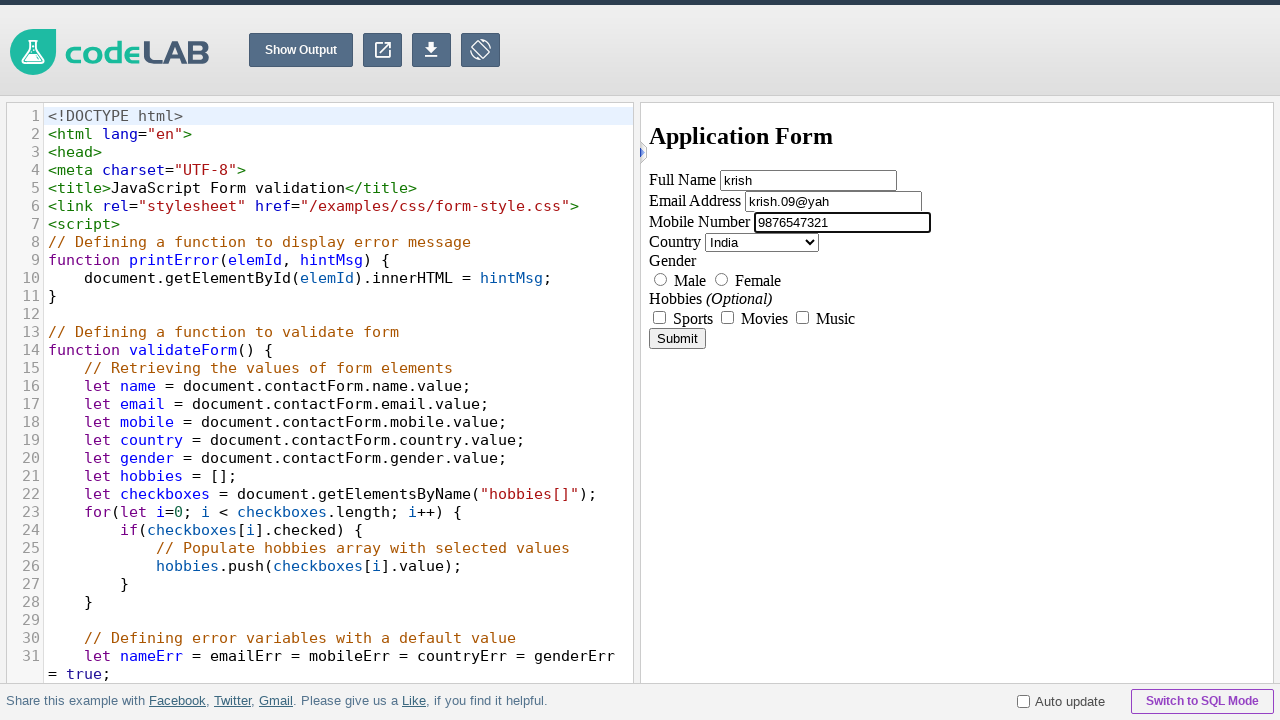

Selected 'male' gender radio button at (660, 279) on #preview >> internal:control=enter-frame >> input[value='male']
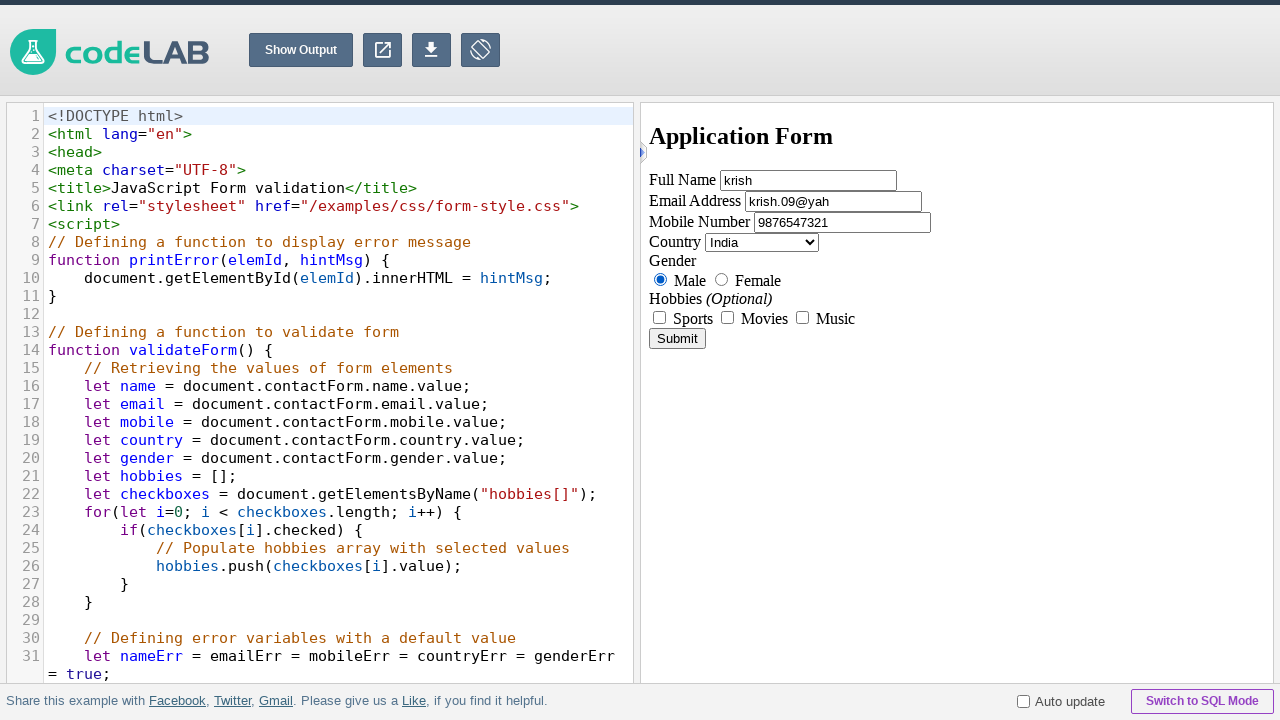

Clicked Submit button at (678, 338) on #preview >> internal:control=enter-frame >> input[value='Submit']
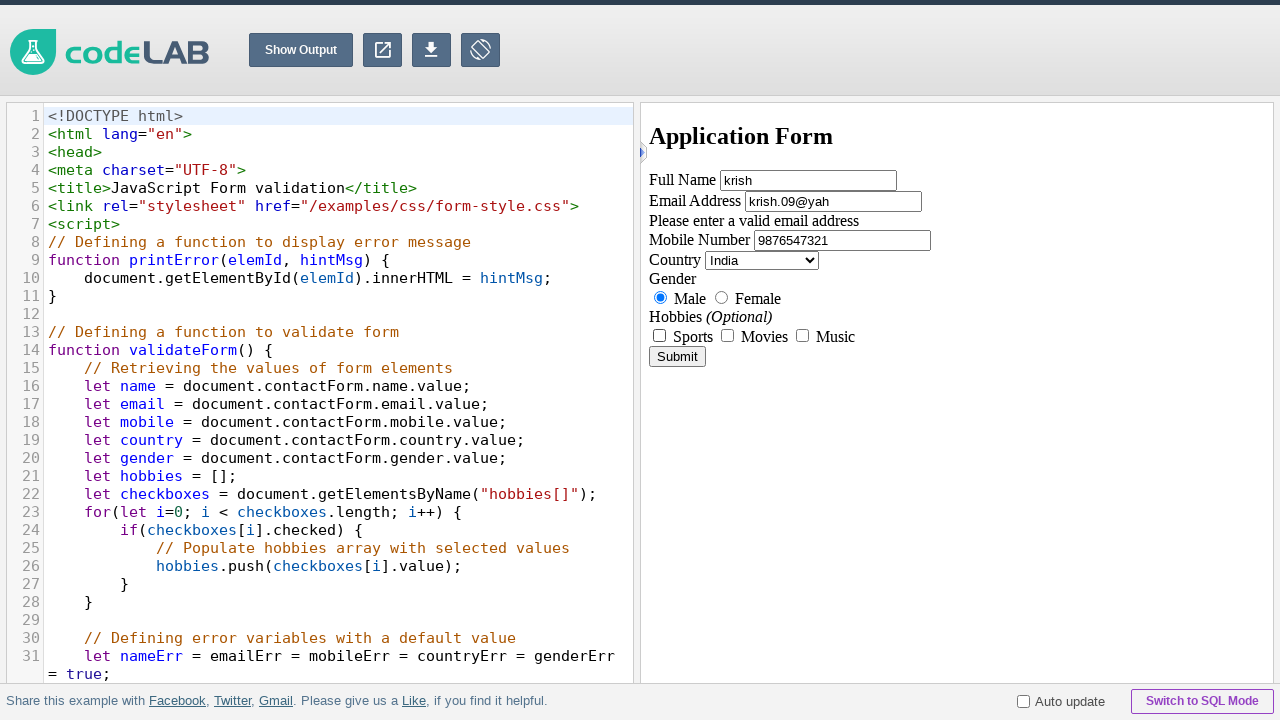

Email error message appeared, confirming form validation for invalid email
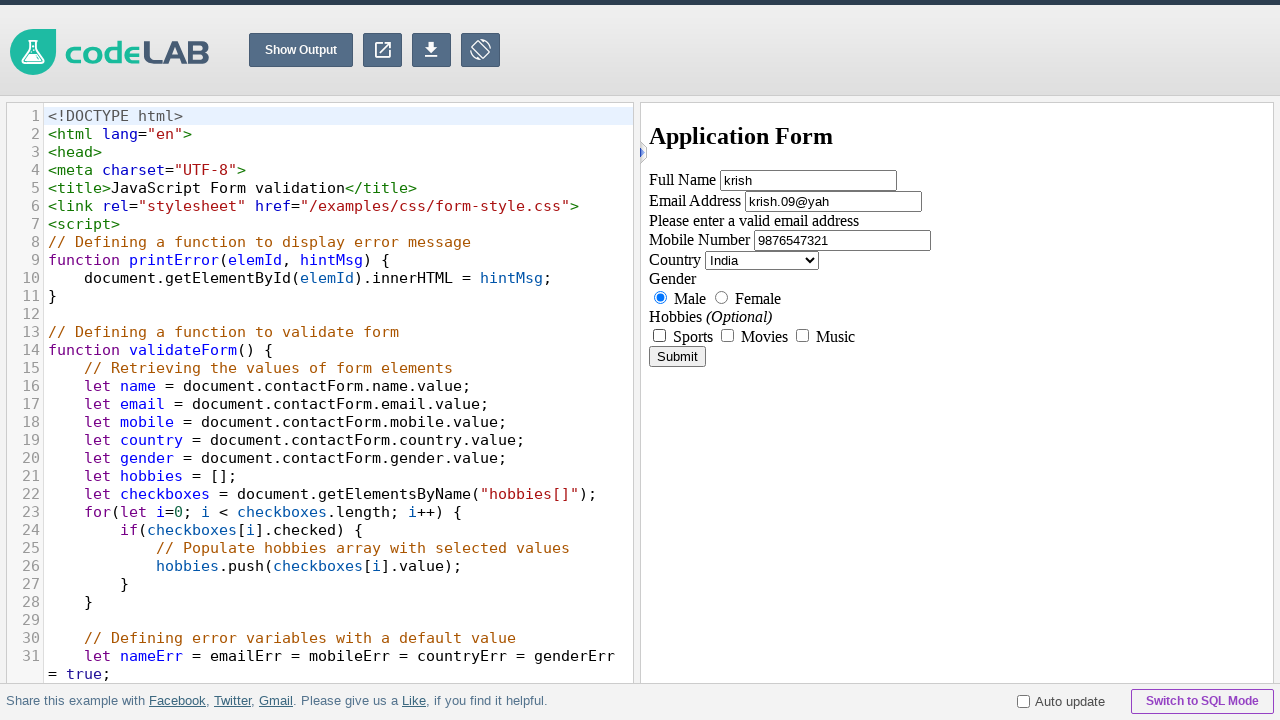

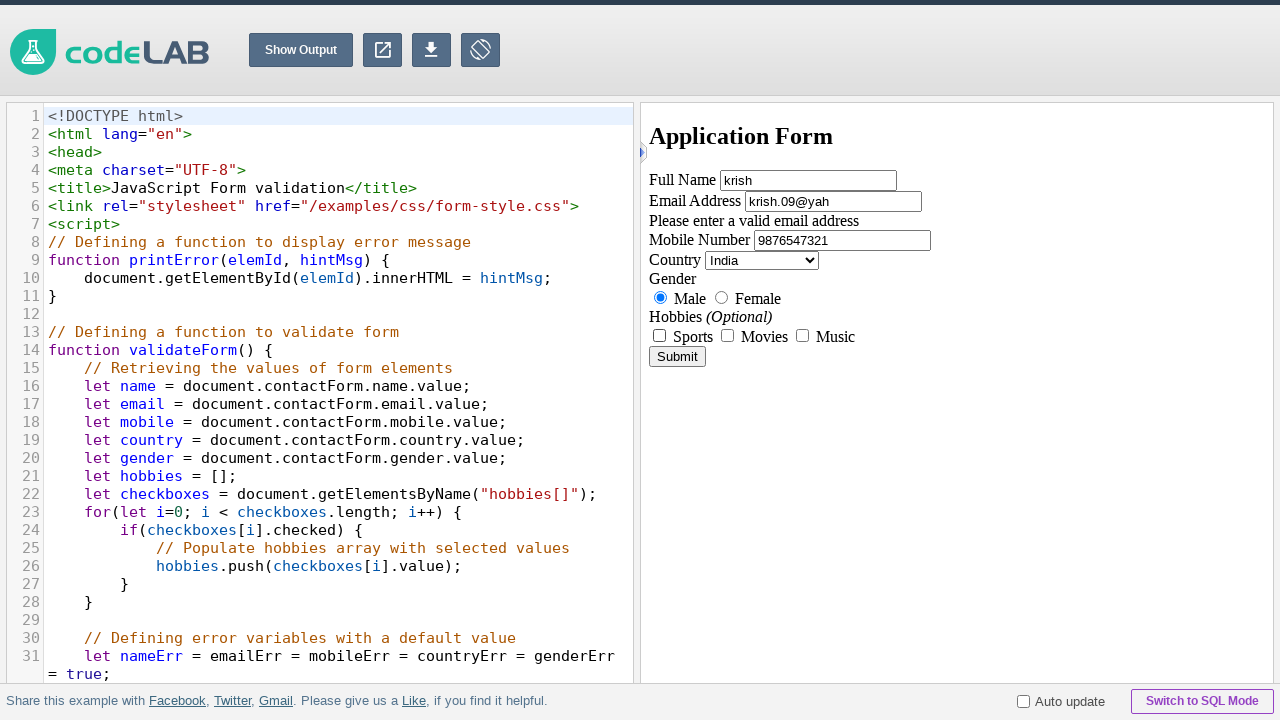